Tests clicking a reveal button and using explicit wait with custom options to handle the dynamic element interaction

Starting URL: https://www.selenium.dev/selenium/web/dynamic.html

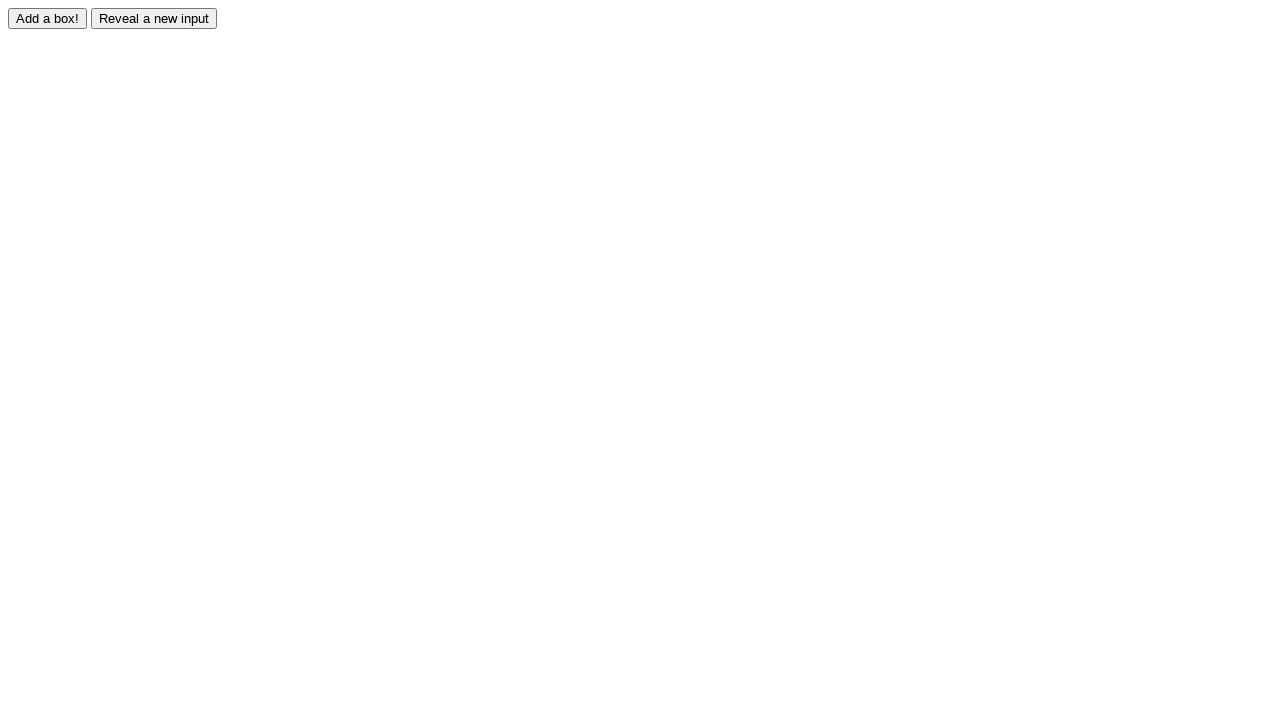

Located the hidden input element with ID 'revealed'
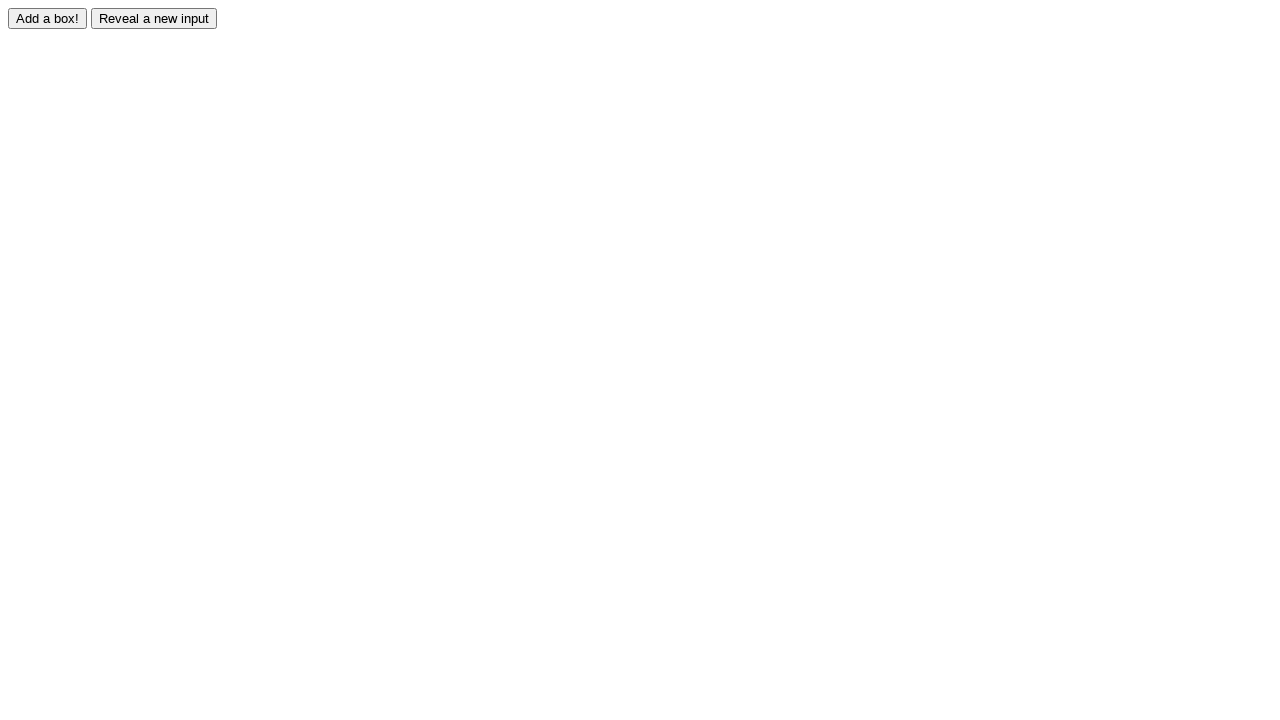

Clicked the reveal button to show hidden input at (154, 18) on #reveal
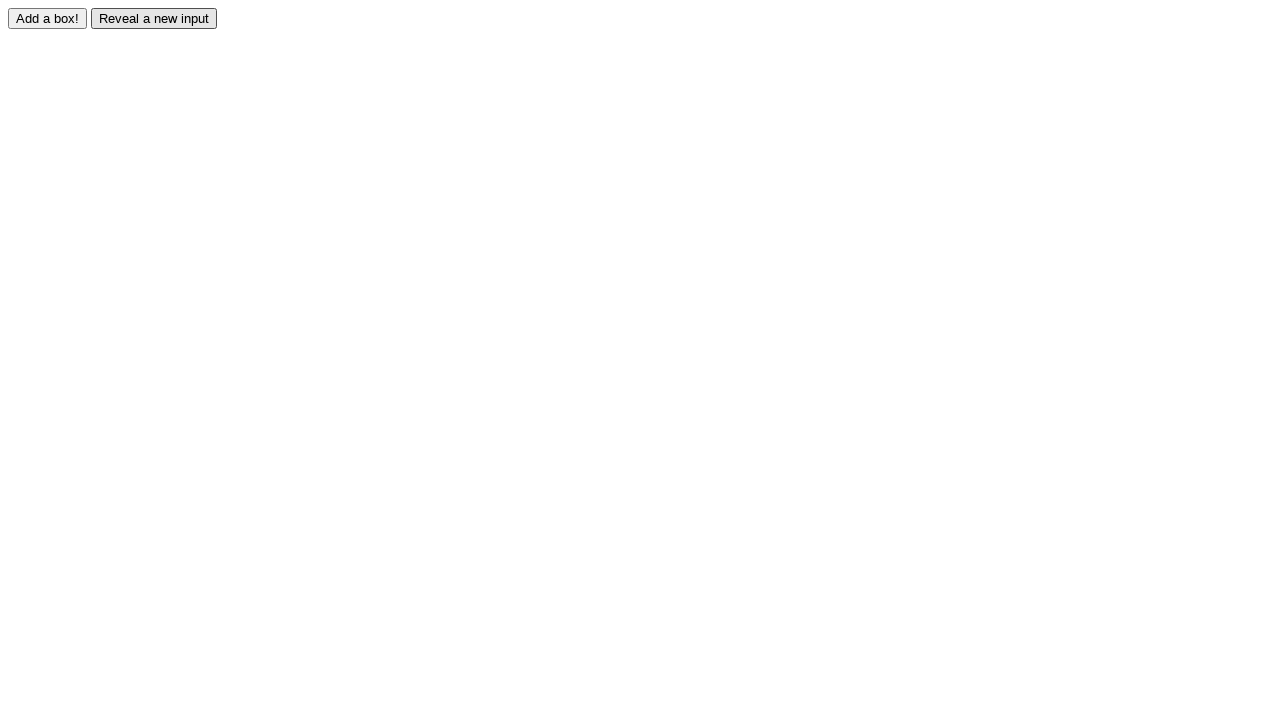

Waited for revealed input to become visible (timeout: 2000ms)
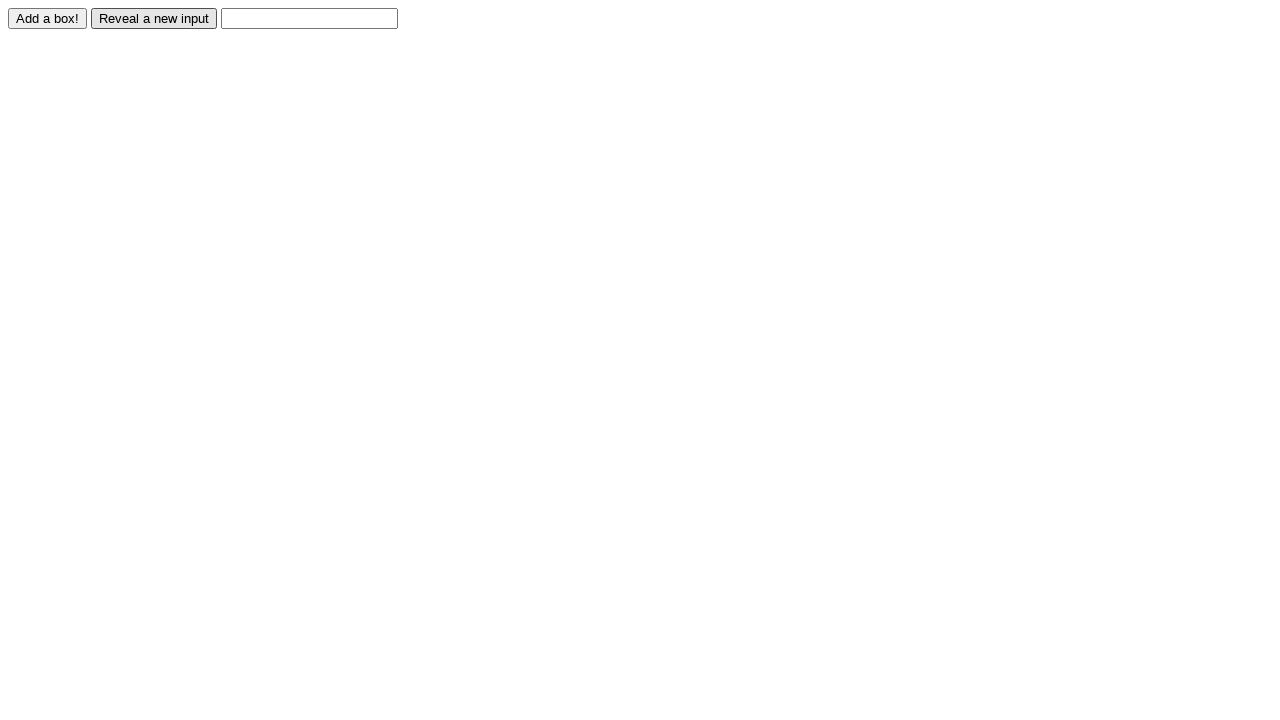

Filled revealed input with 'Displayed' on #revealed
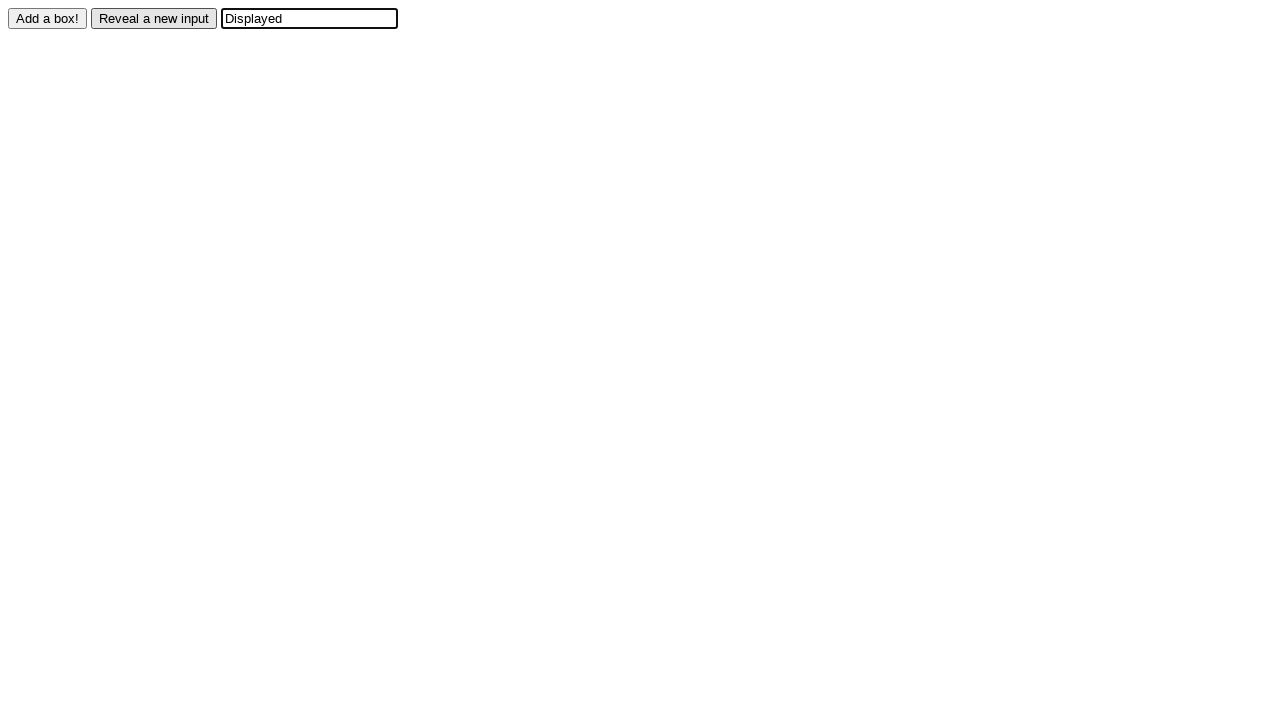

Verified that revealed input contains 'Displayed'
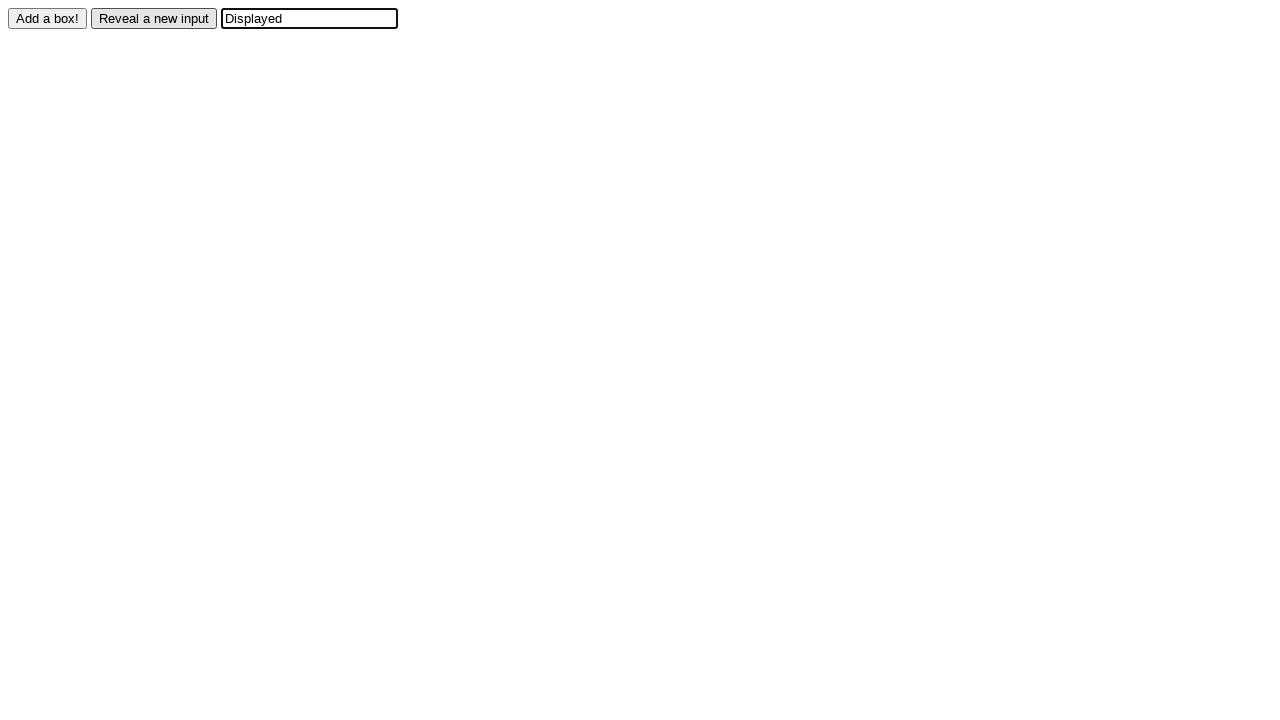

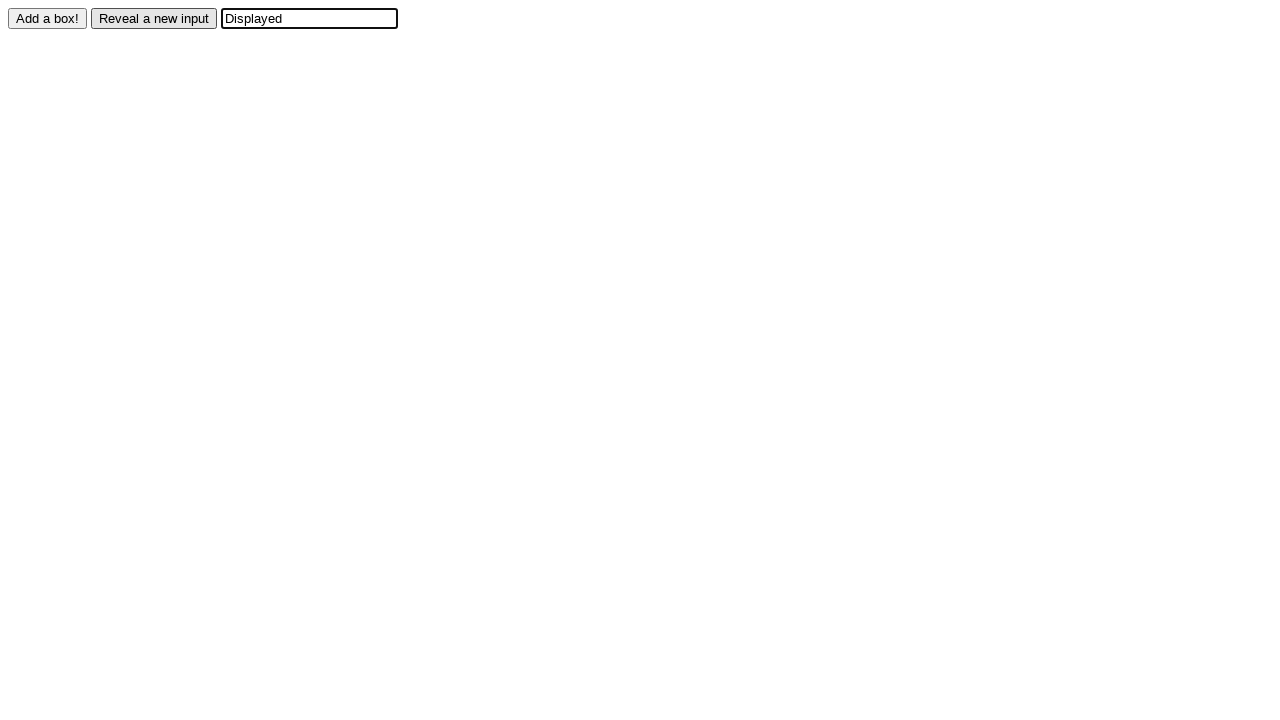